Interacts with list box elements on a registration form

Starting URL: http://demo.automationtesting.in/Register.html

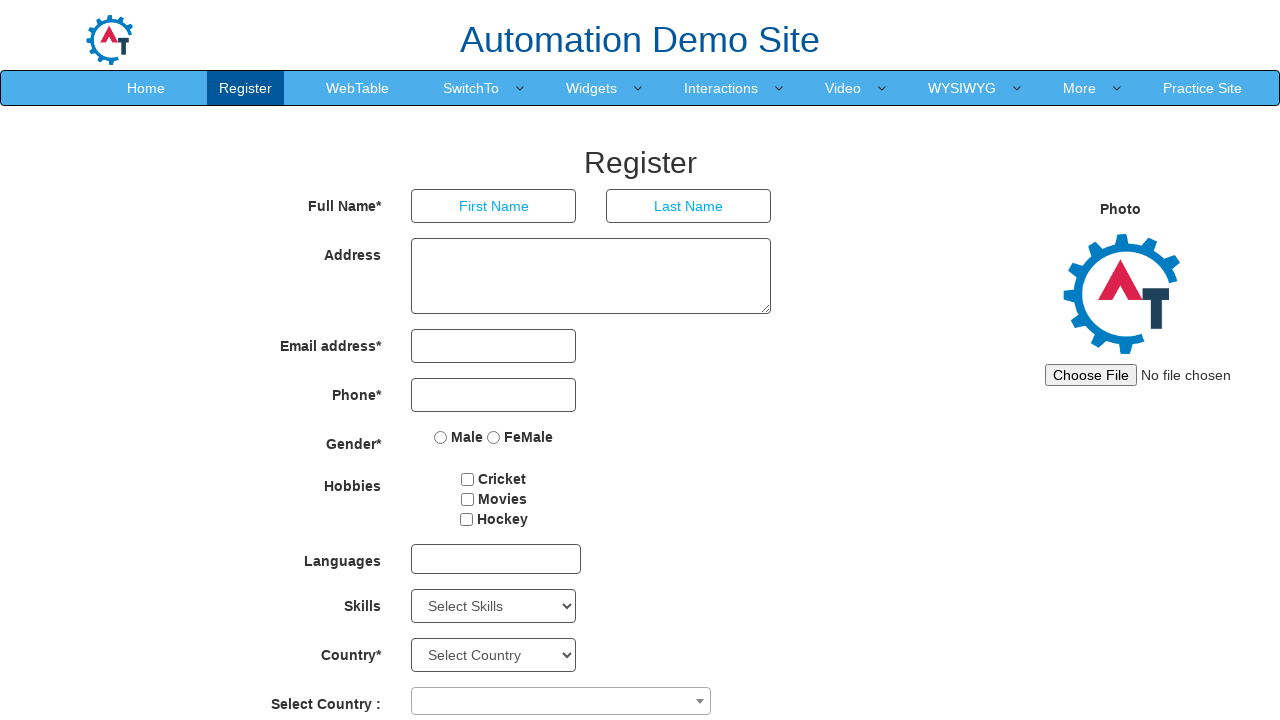

Clicked on the list box to open it at (561, 701) on xpath=//*[@id='basicBootstrapForm']/div[10]/div/span/span[1]/span
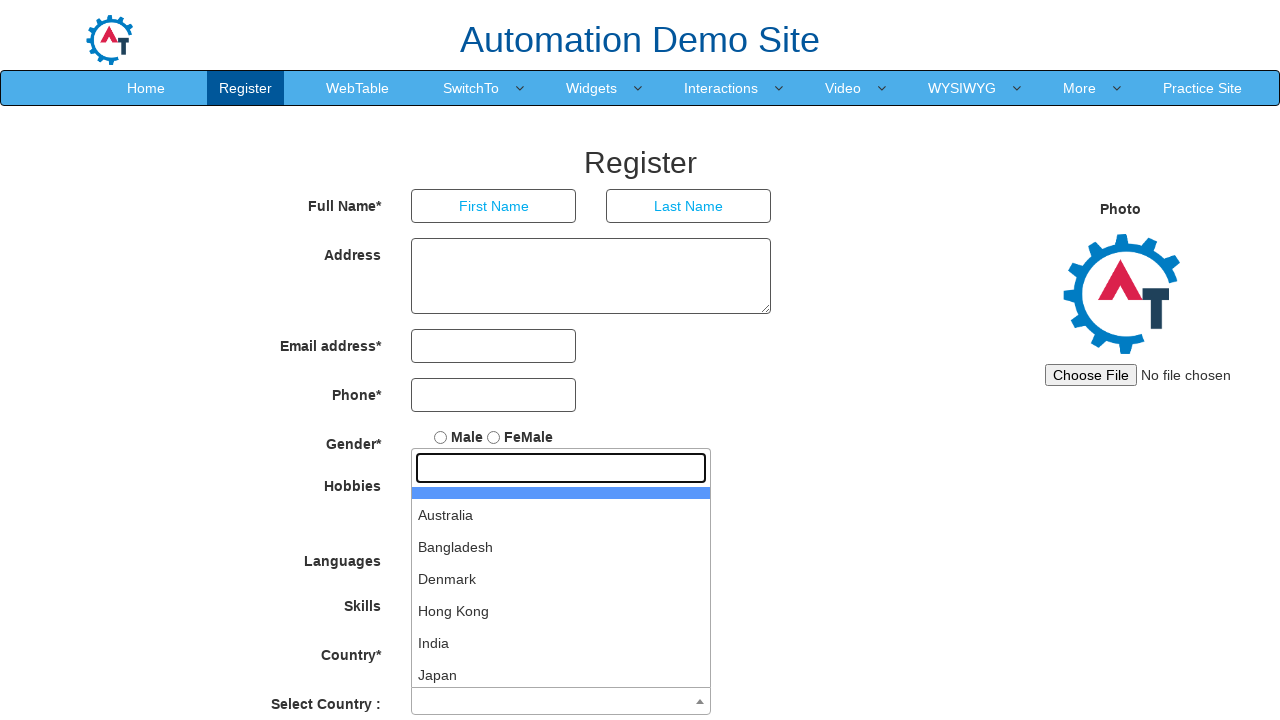

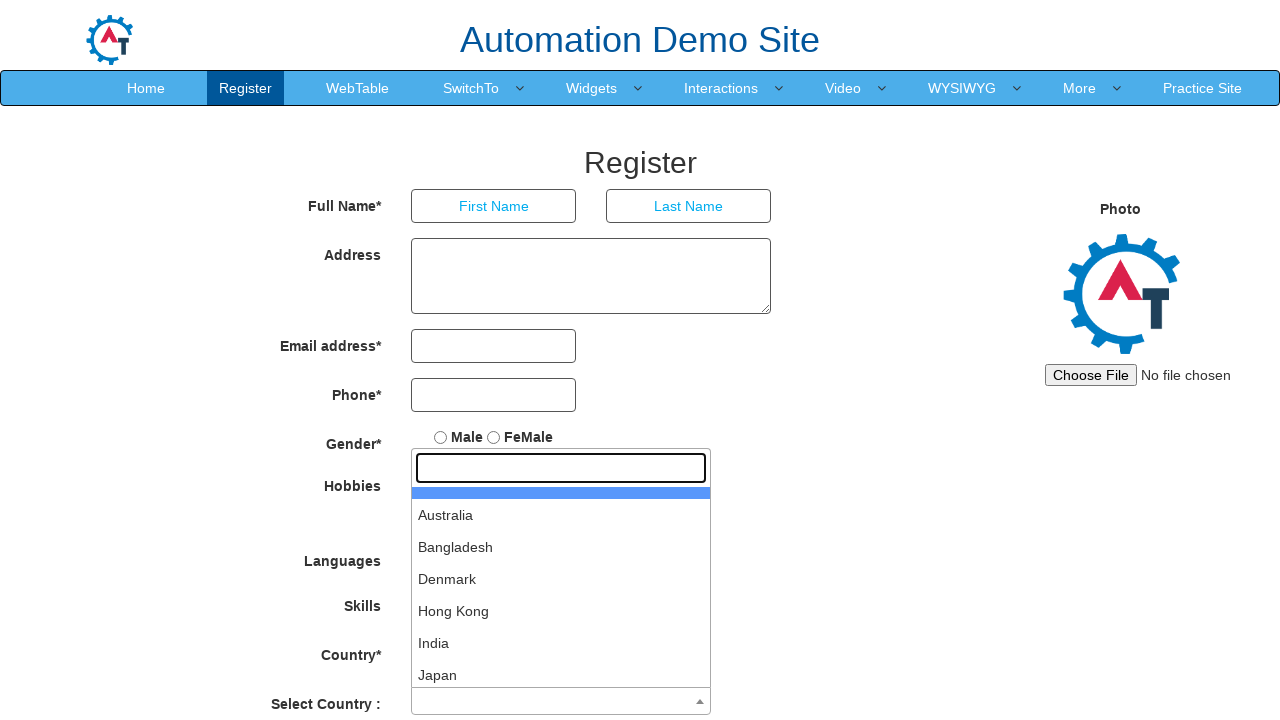